Tests link counting and navigation functionality on a practice page by counting total links, footer links, and specific column links, then opening each link in the column in a new tab and verifying the titles

Starting URL: http://qaclickacademy.com/practice.php

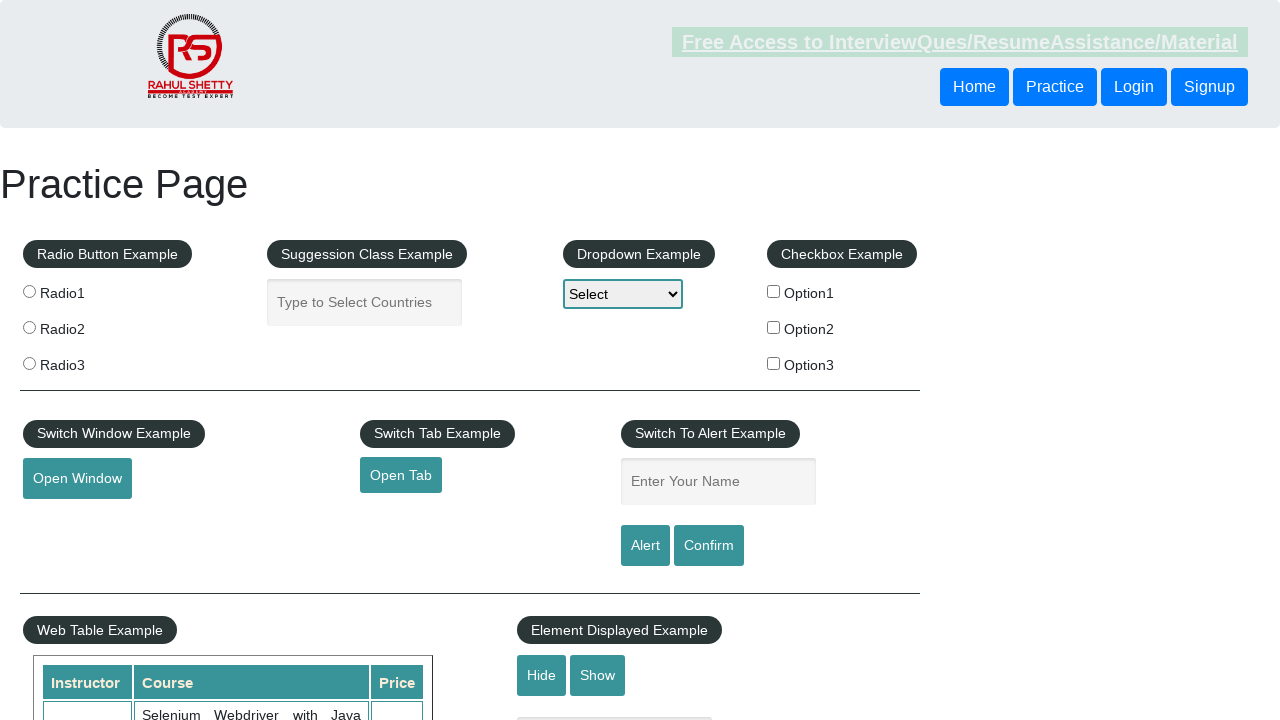

Counted total links on page
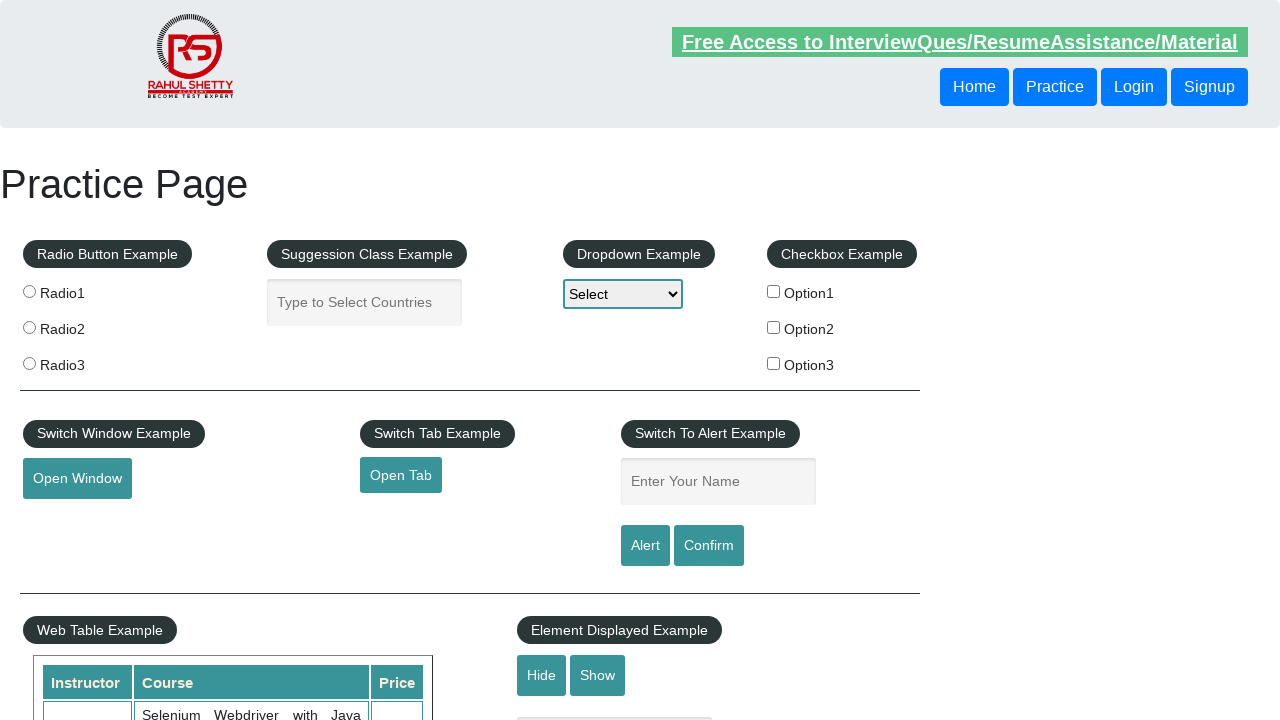

Located footer section with ID 'gf-BIG'
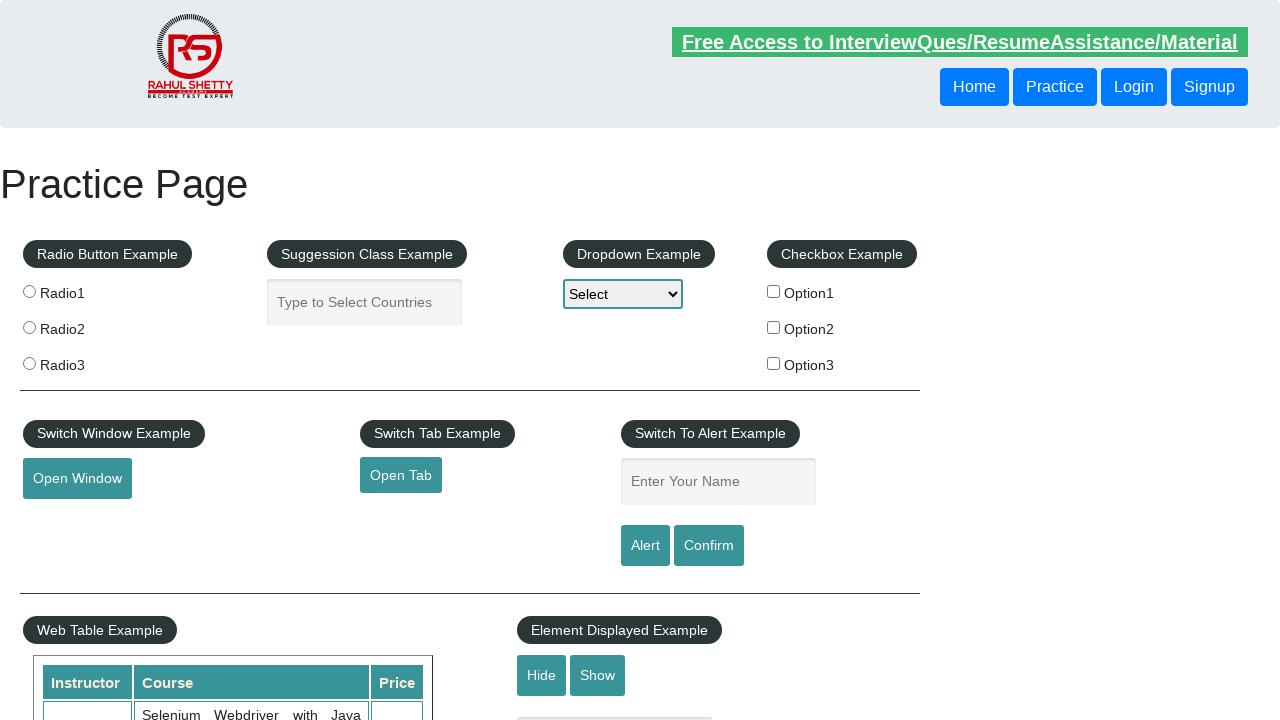

Counted links in footer section
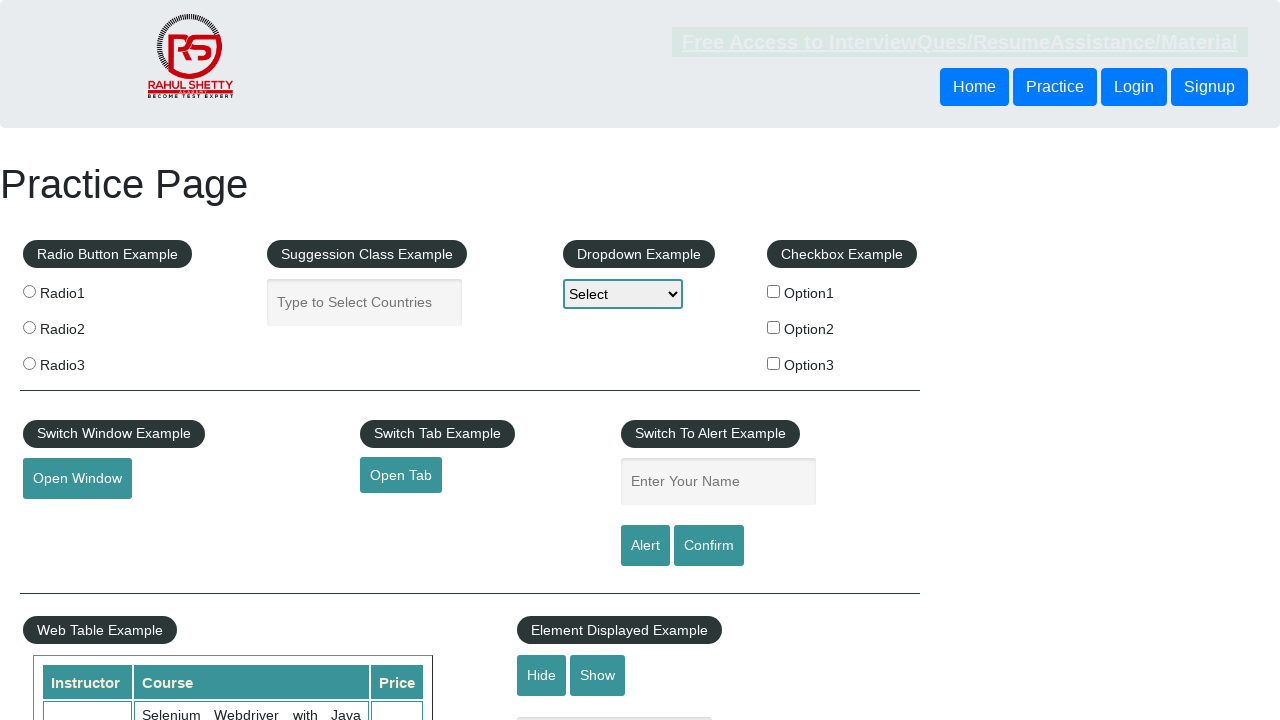

Located first column of footer table
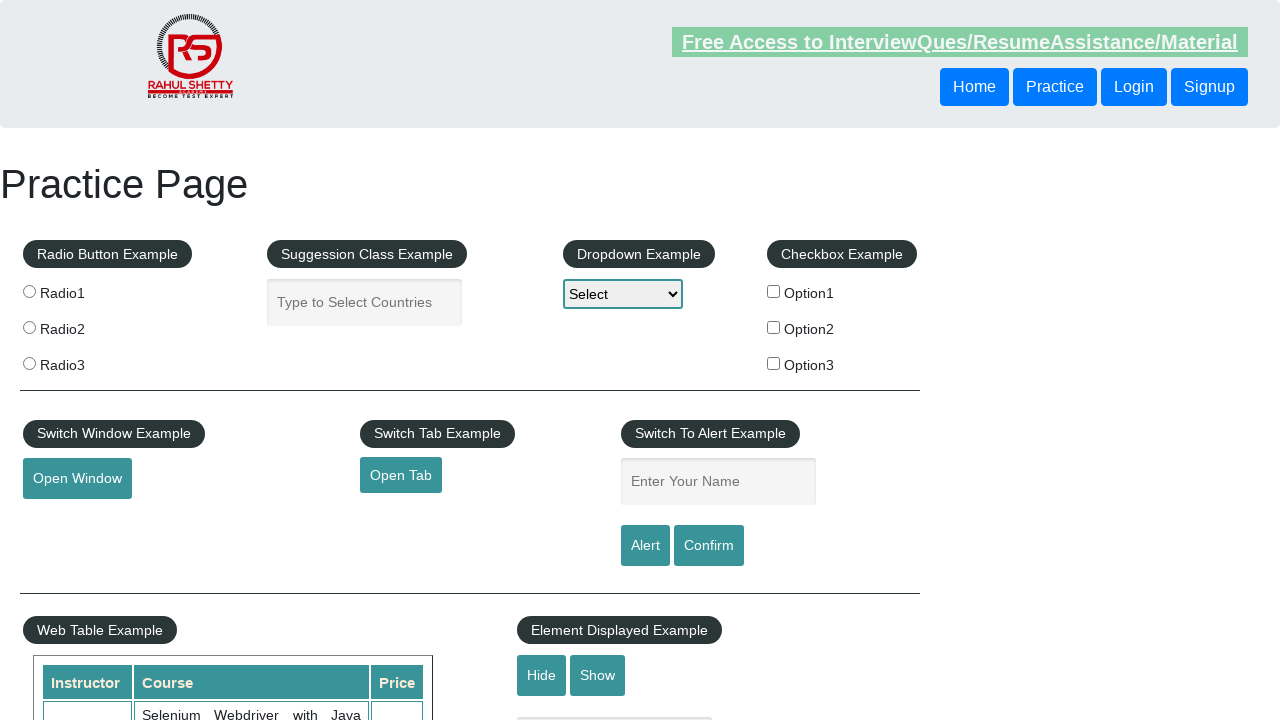

Counted links in first footer column
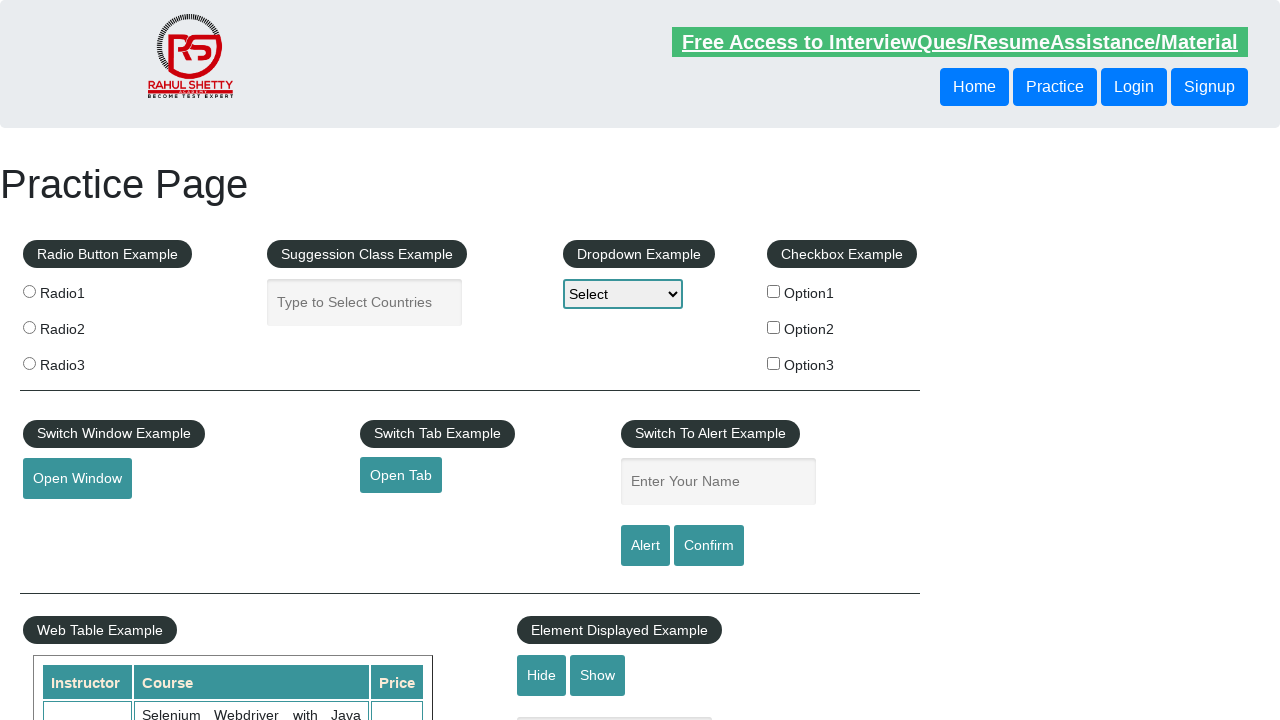

Retrieved all link elements from first column
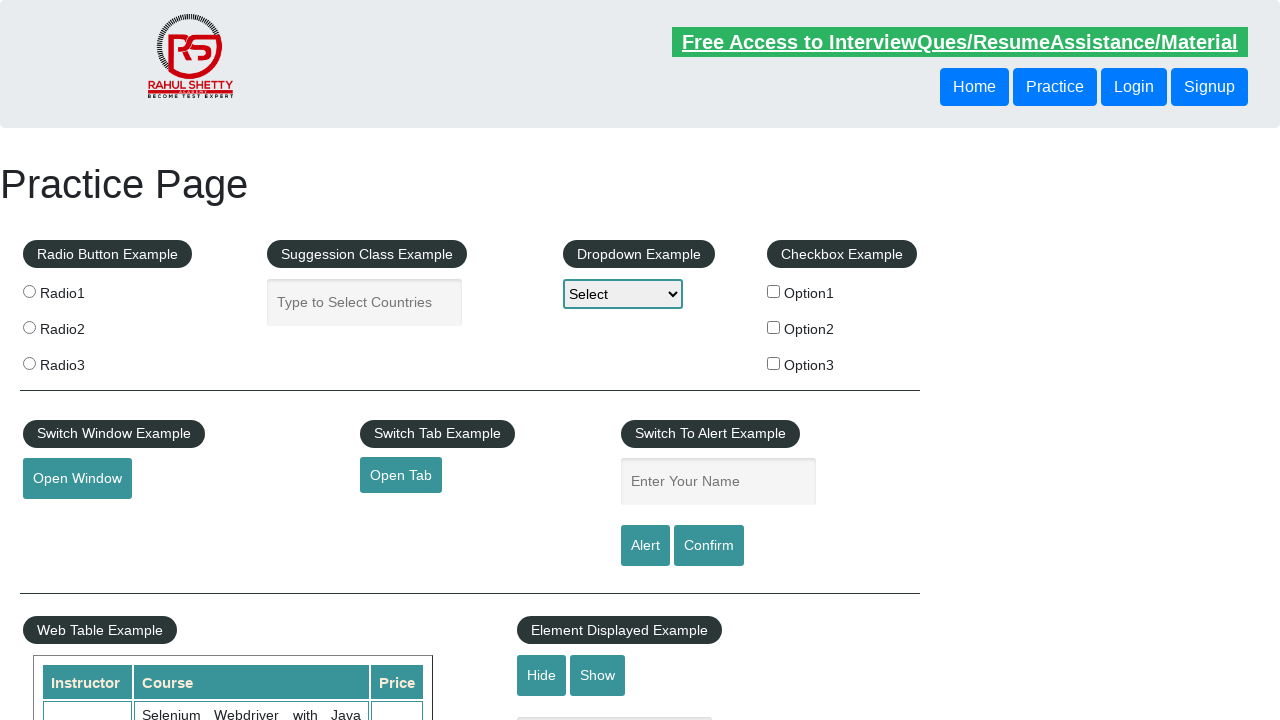

Opened link 1 from first column in new tab using Ctrl+Click at (68, 520) on #gf-BIG >> xpath=//table/tbody/tr/td[1]/ul >> a >> nth=1
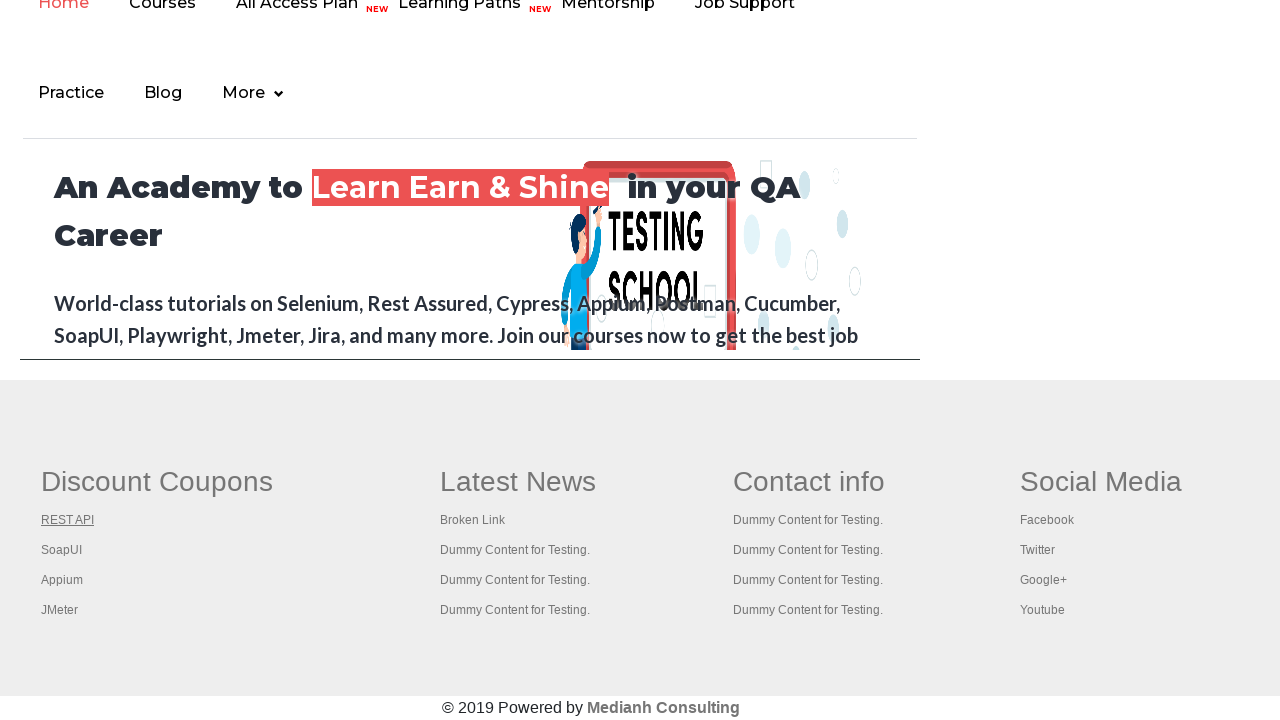

Opened link 2 from first column in new tab using Ctrl+Click at (62, 550) on #gf-BIG >> xpath=//table/tbody/tr/td[1]/ul >> a >> nth=2
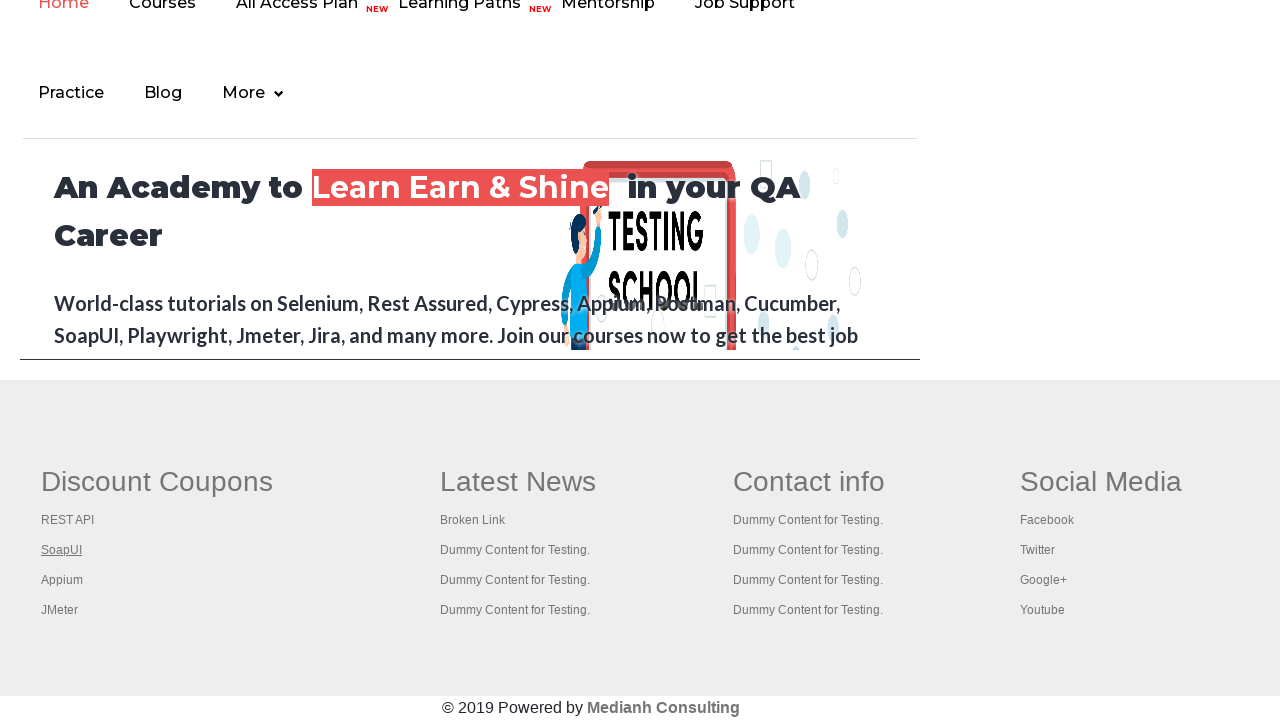

Opened link 3 from first column in new tab using Ctrl+Click at (62, 580) on #gf-BIG >> xpath=//table/tbody/tr/td[1]/ul >> a >> nth=3
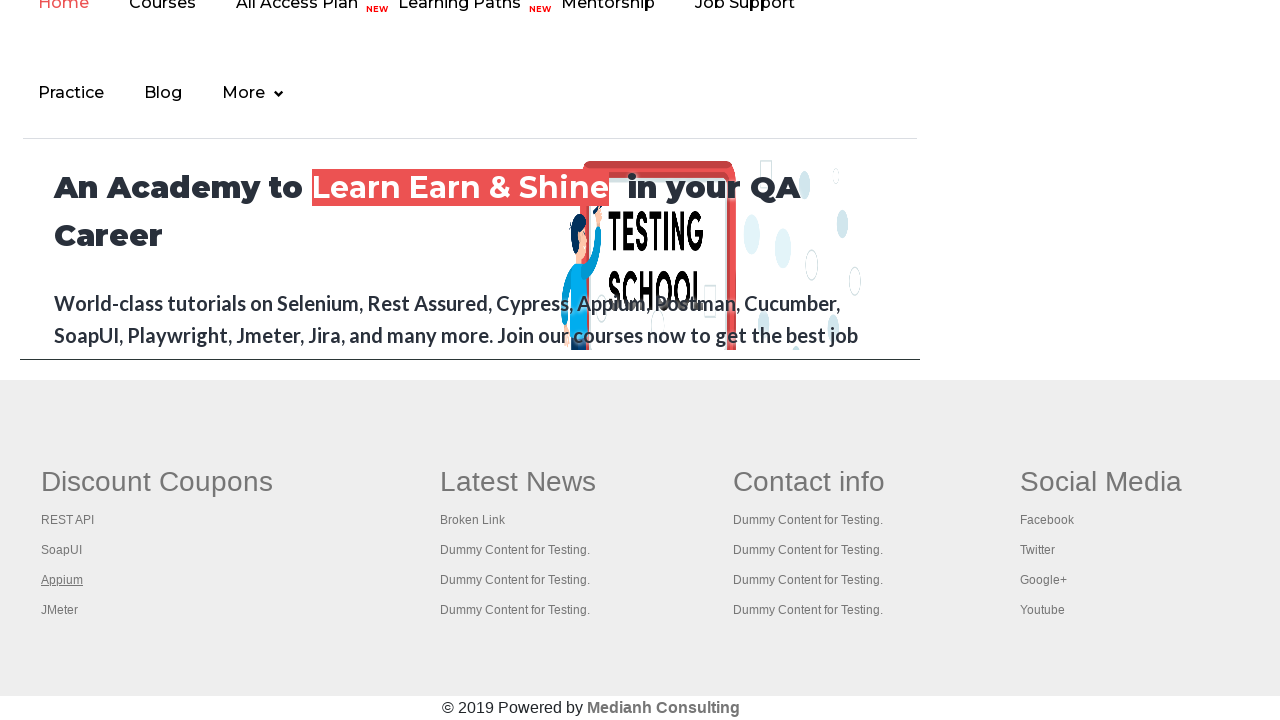

Opened link 4 from first column in new tab using Ctrl+Click at (60, 610) on #gf-BIG >> xpath=//table/tbody/tr/td[1]/ul >> a >> nth=4
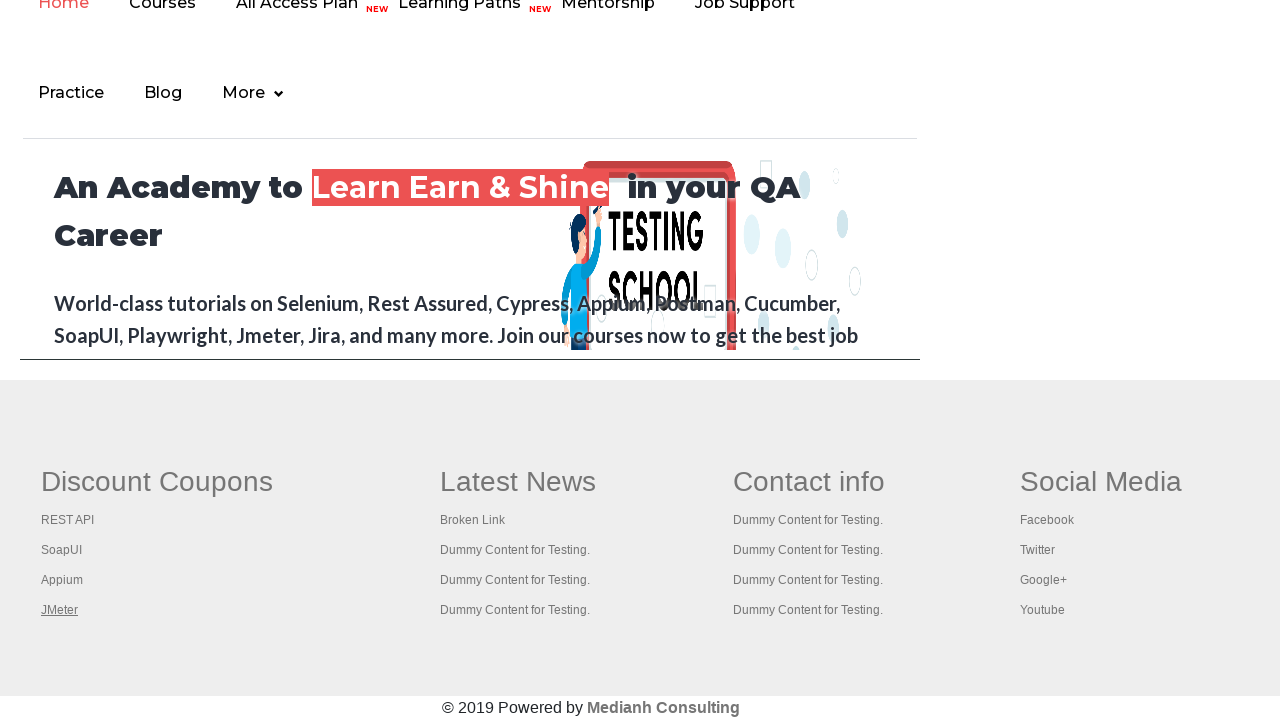

Retrieved all open pages/tabs from context
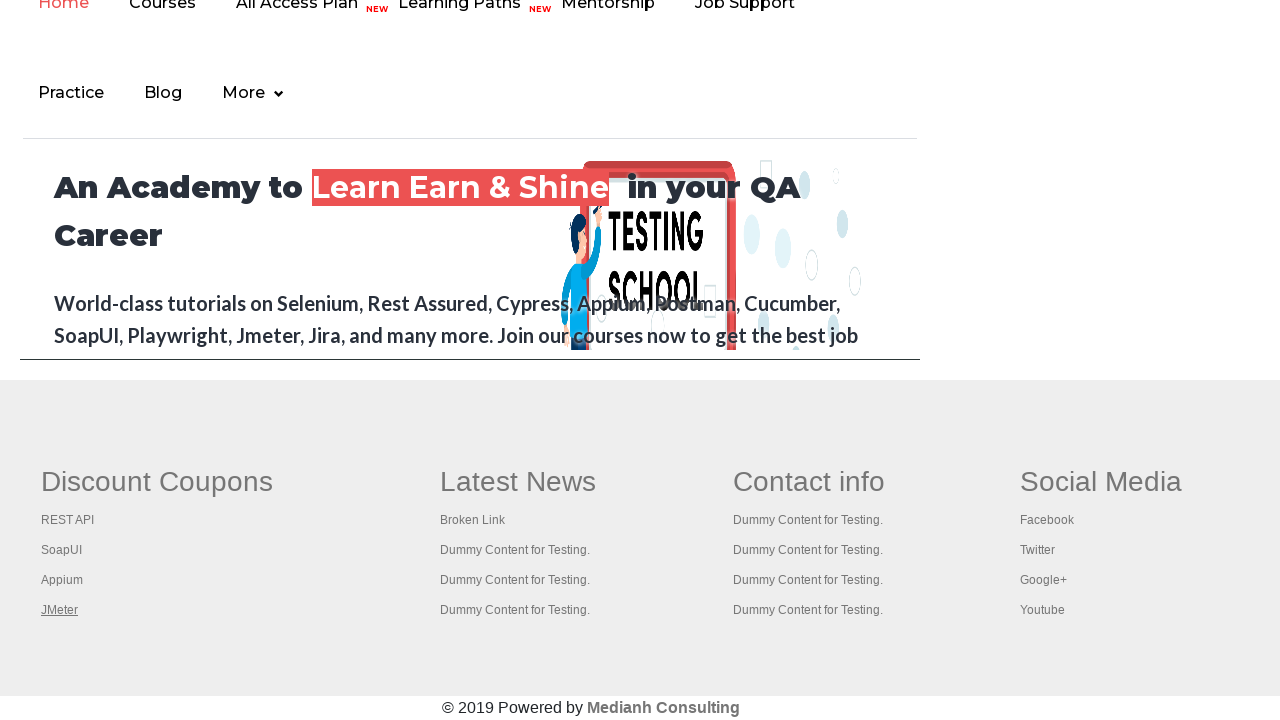

Brought page with title 'Practice Page' to front
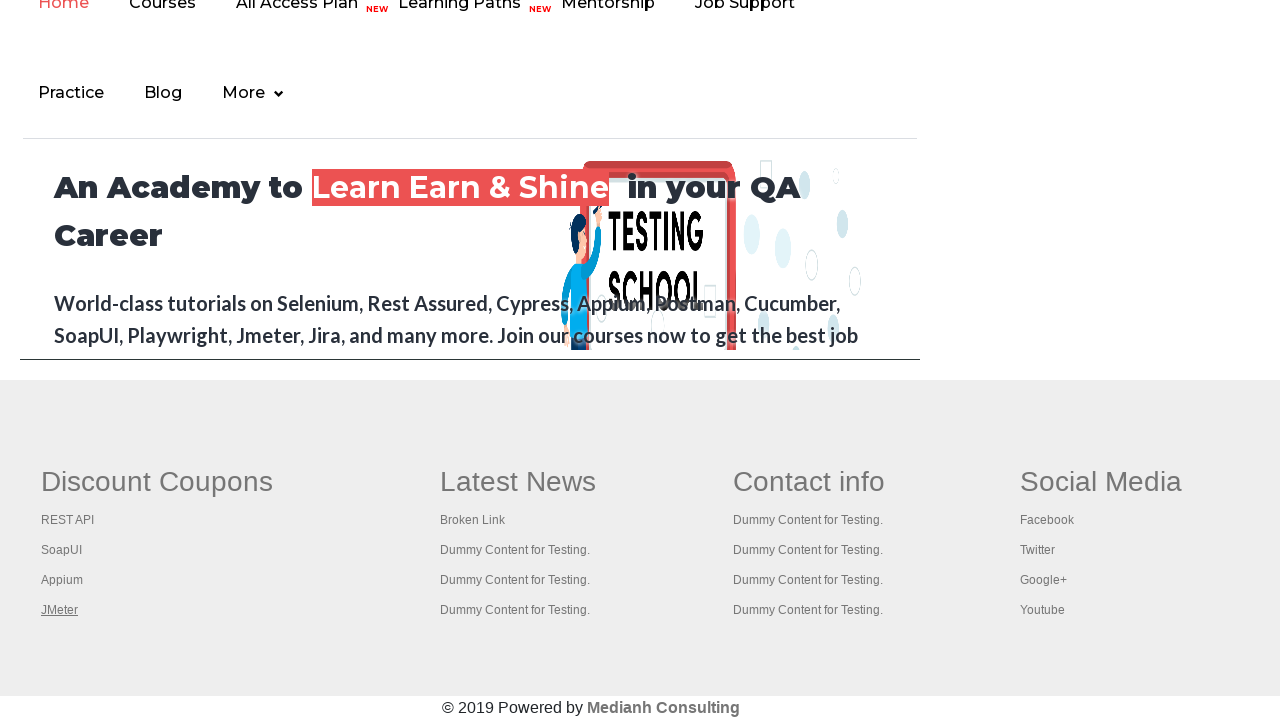

Brought page with title 'REST API Tutorial' to front
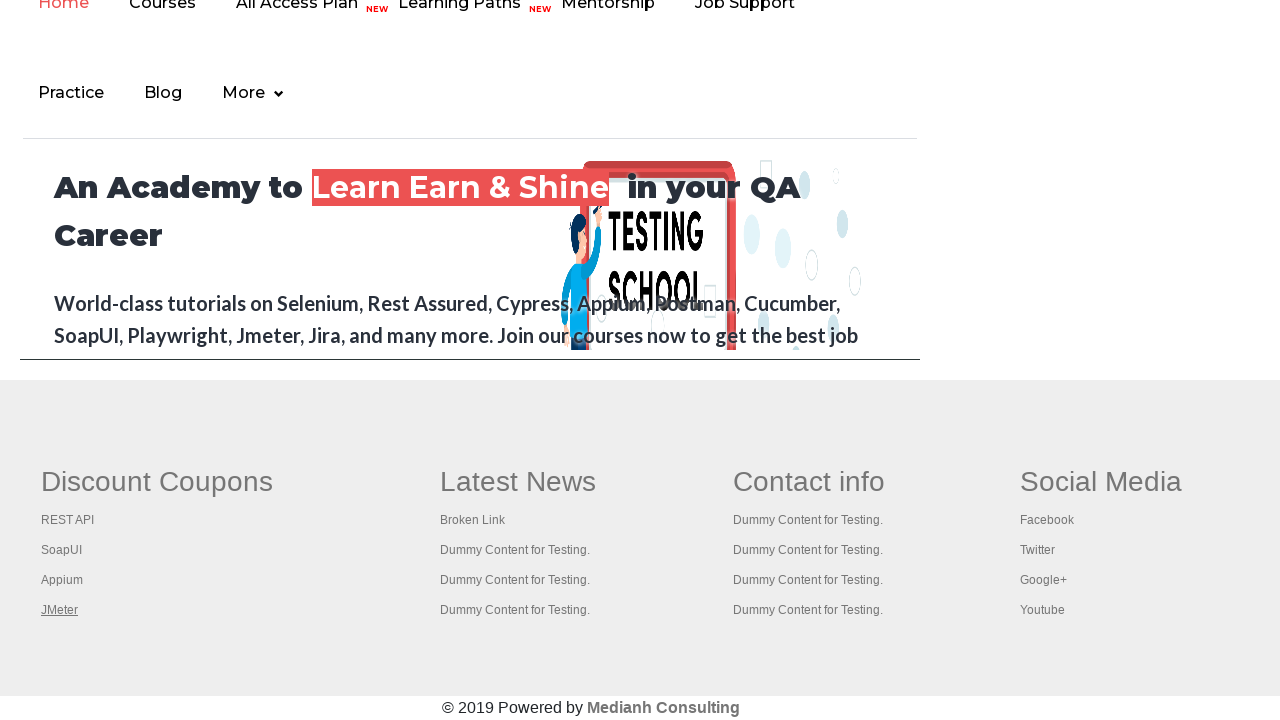

Brought page with title 'The World’s Most Popular API Testing Tool | SoapUI' to front
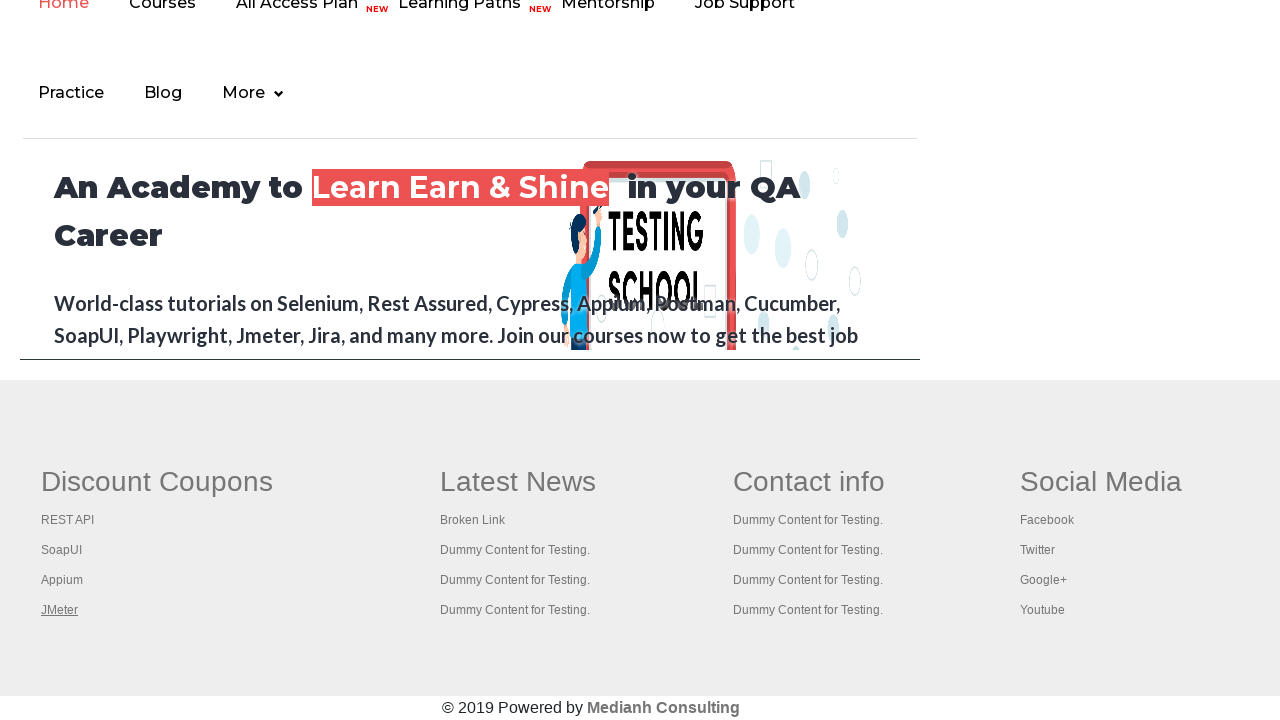

Brought page with title 'Appium tutorial for Mobile Apps testing | RahulShetty Academy | Rahul' to front
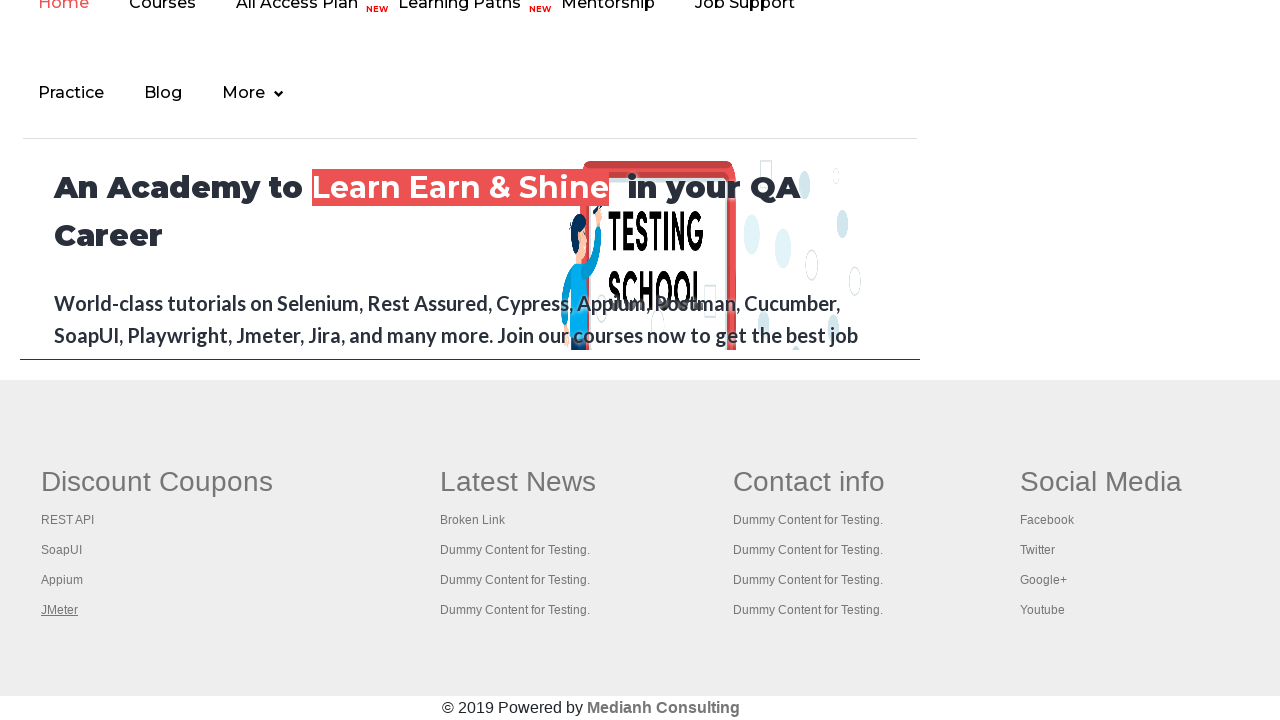

Brought page with title 'Apache JMeter - Apache JMeter™' to front
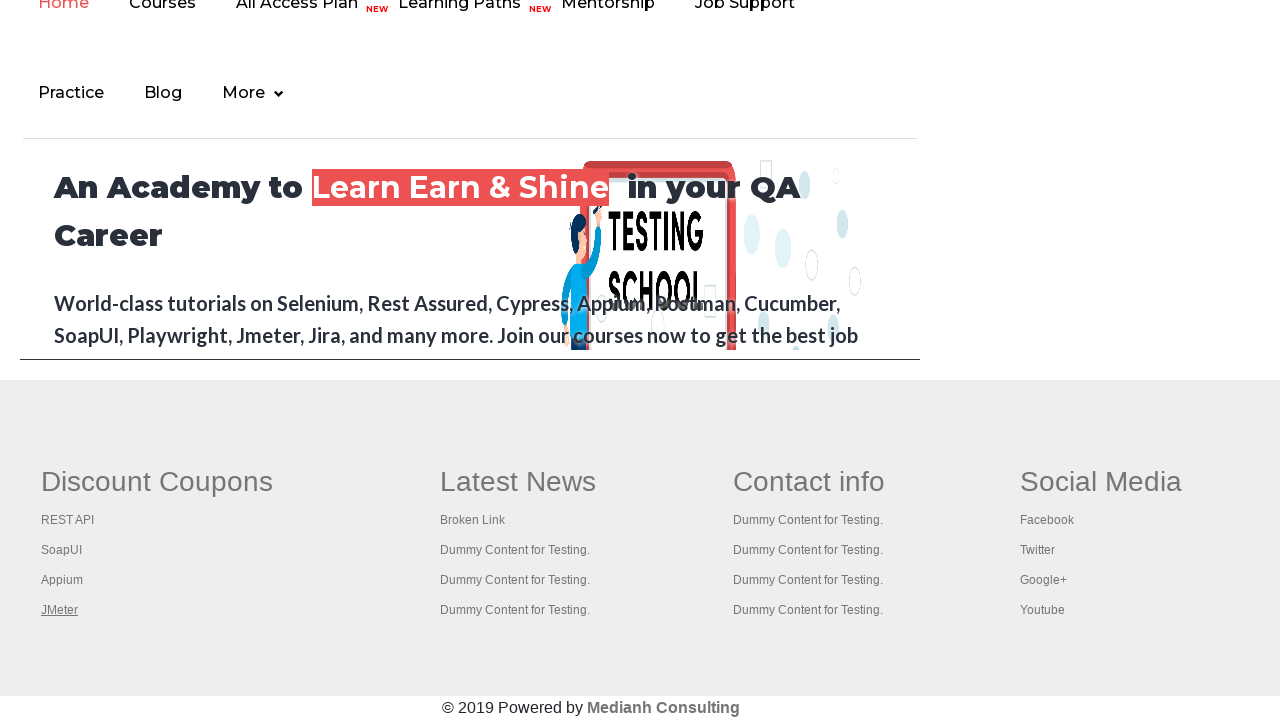

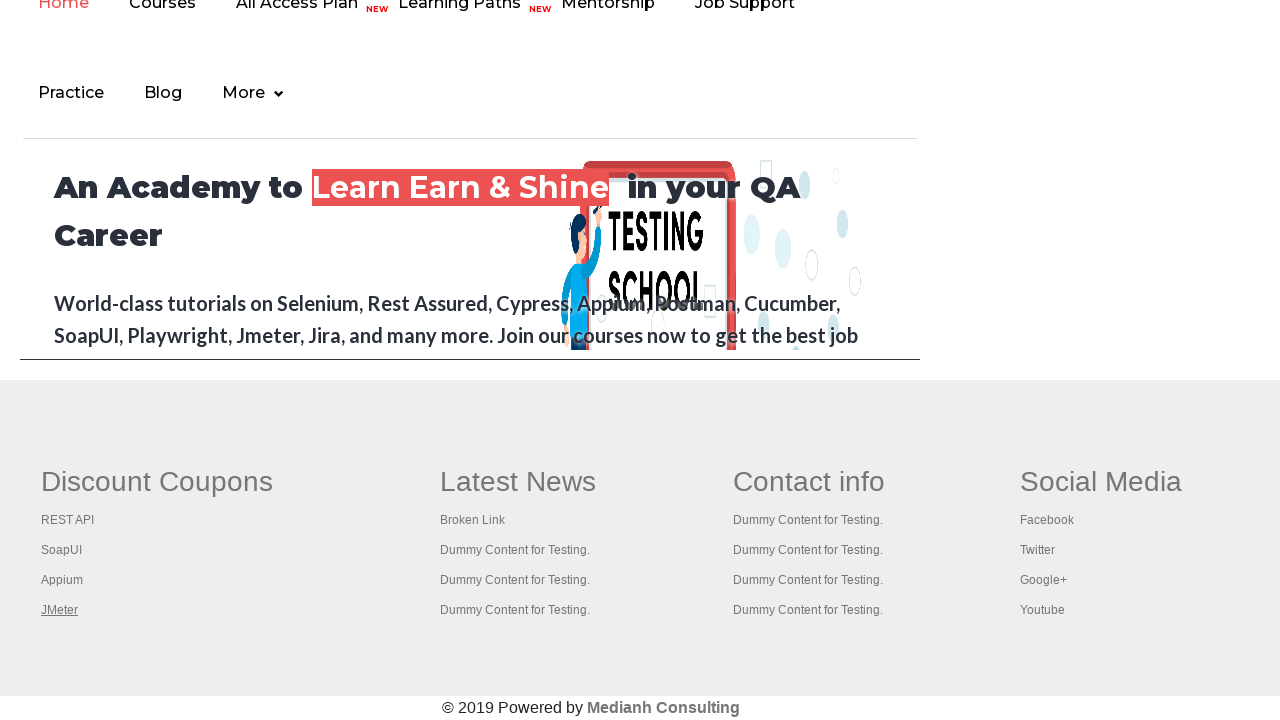